Tests sorting functionality by clicking a column header and verifying the sort order, then tests pagination by navigating through pages to find a specific item ("Rice") in the table.

Starting URL: https://rahulshettyacademy.com/seleniumPractise/#/offers

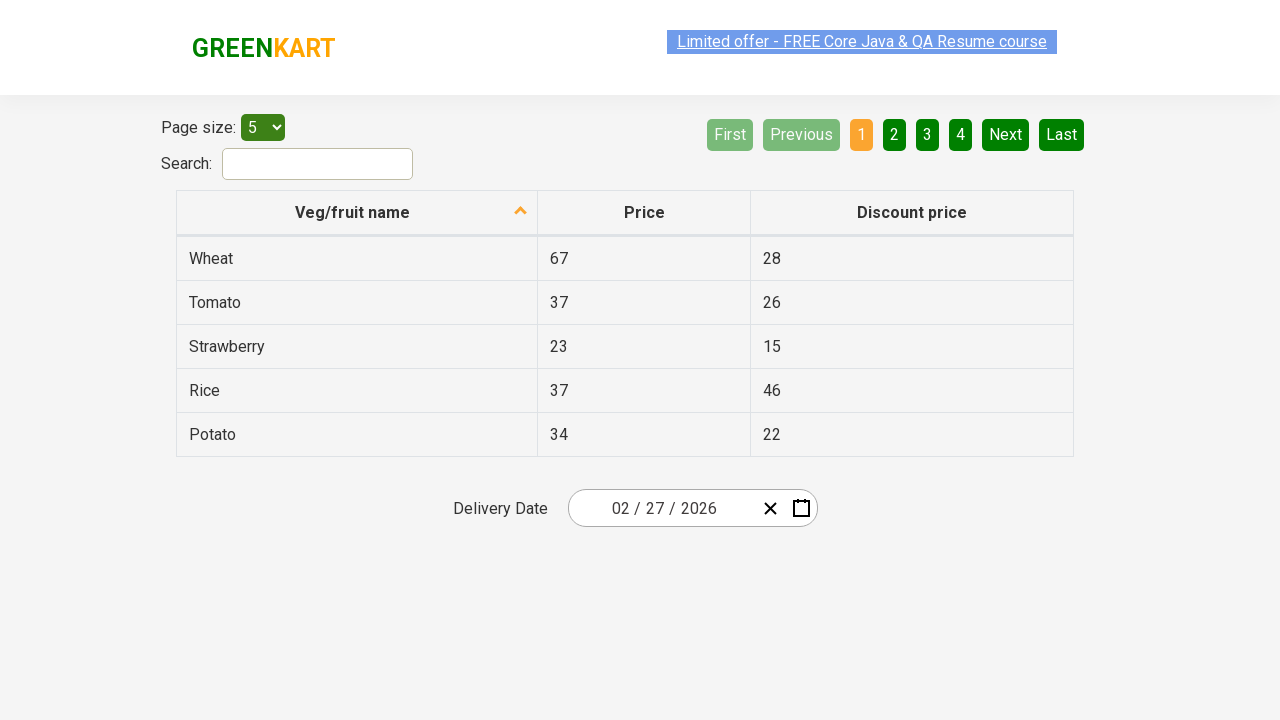

Clicked first column header to trigger sorting at (357, 213) on xpath=//tr/th[1]
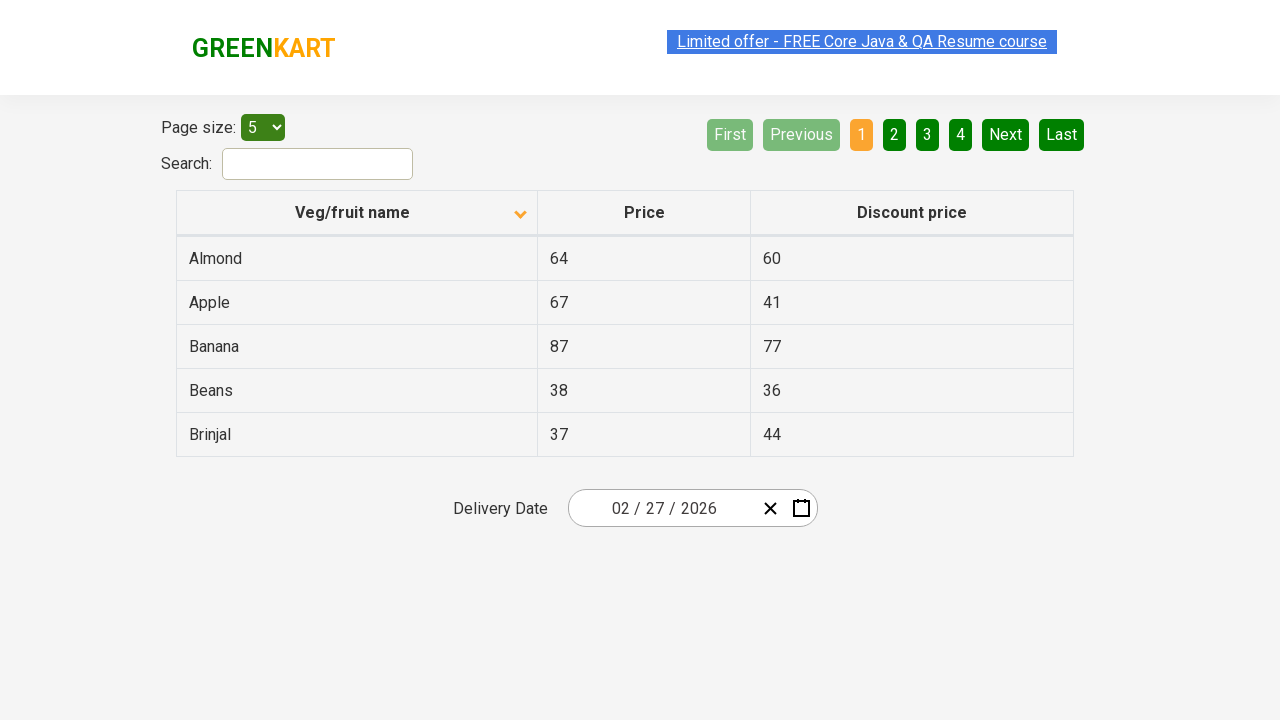

Table loaded with sorted data
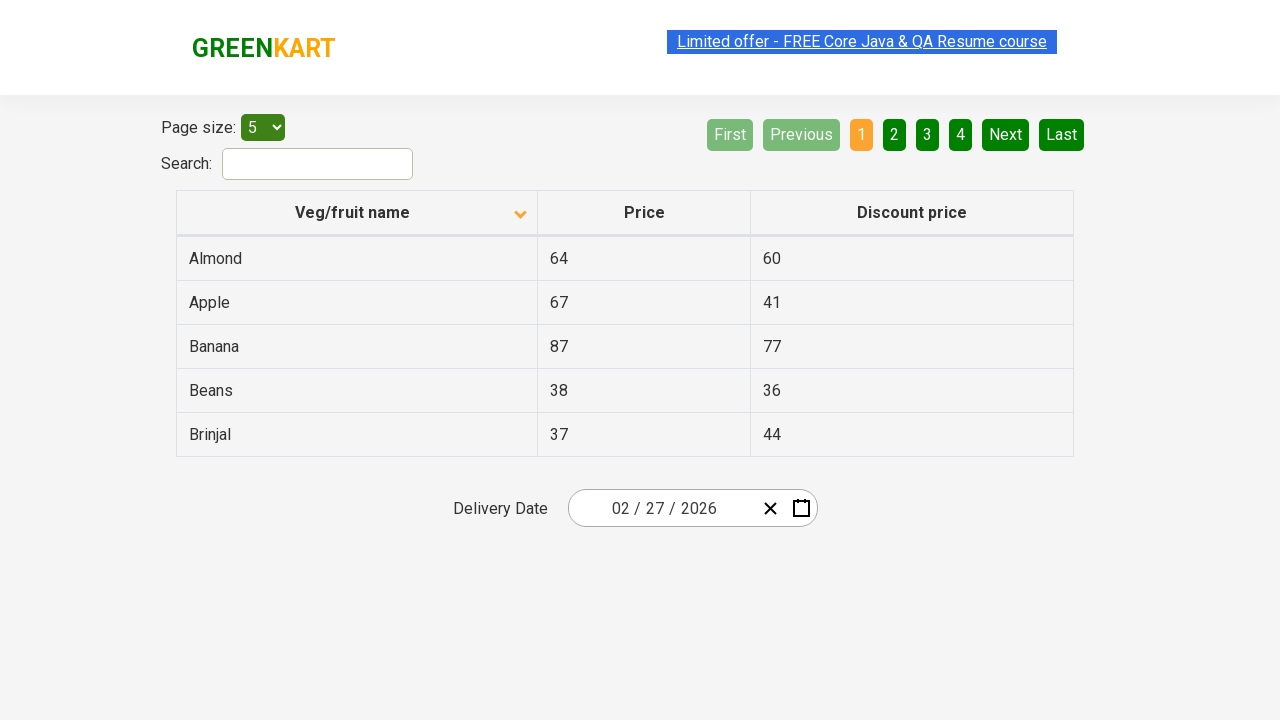

Retrieved all items from first column
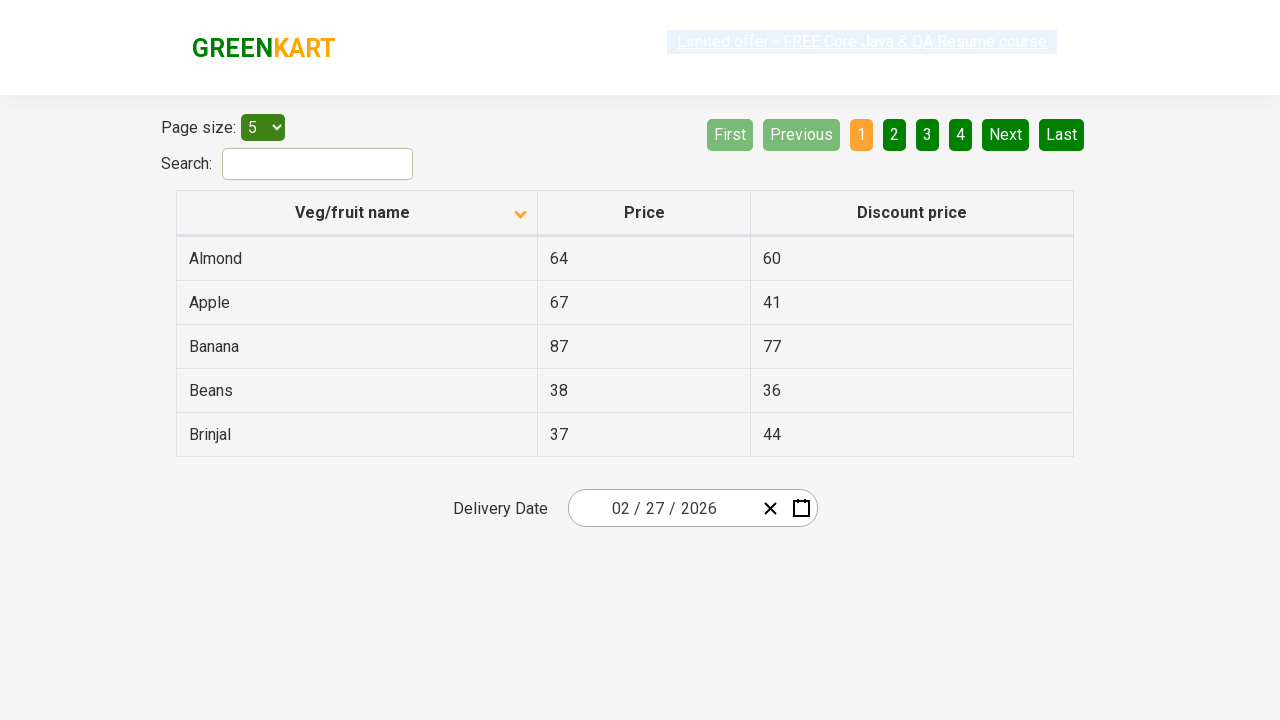

Verified first column is sorted correctly
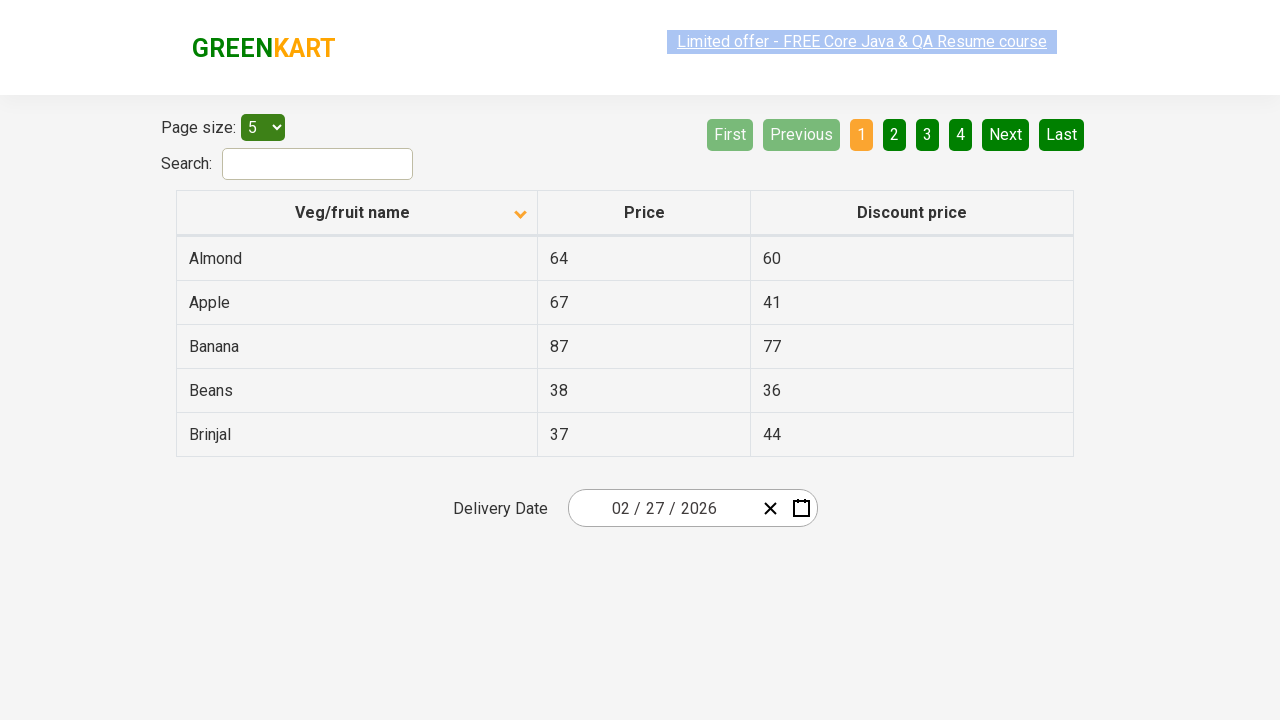

Retrieved all items from current page
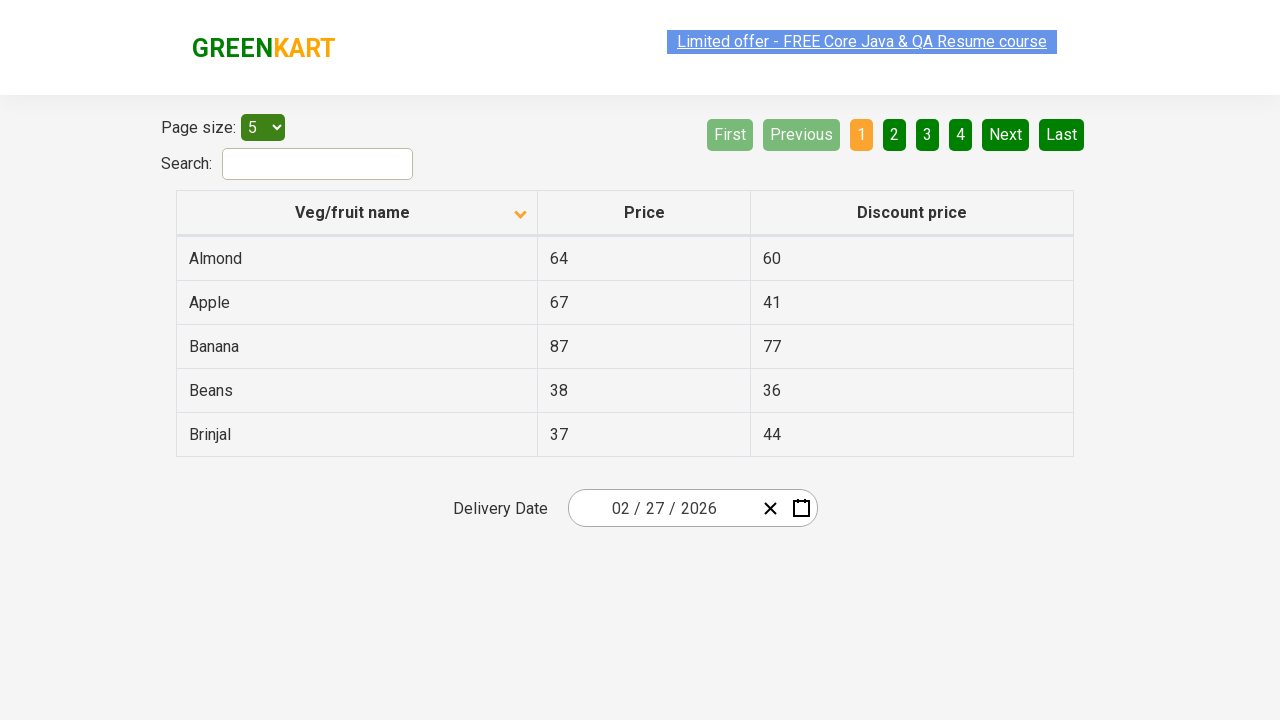

Clicked Next button to navigate to next page at (1006, 134) on [aria-label='Next']
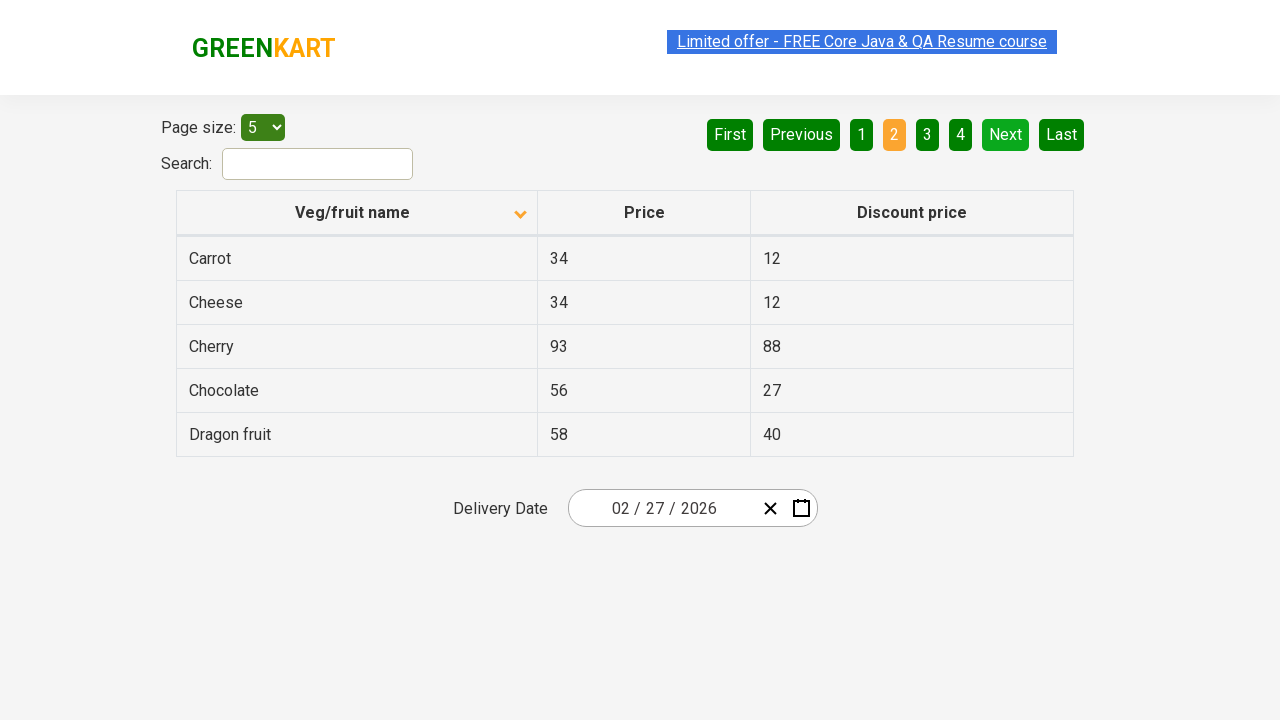

Waited for next page to load
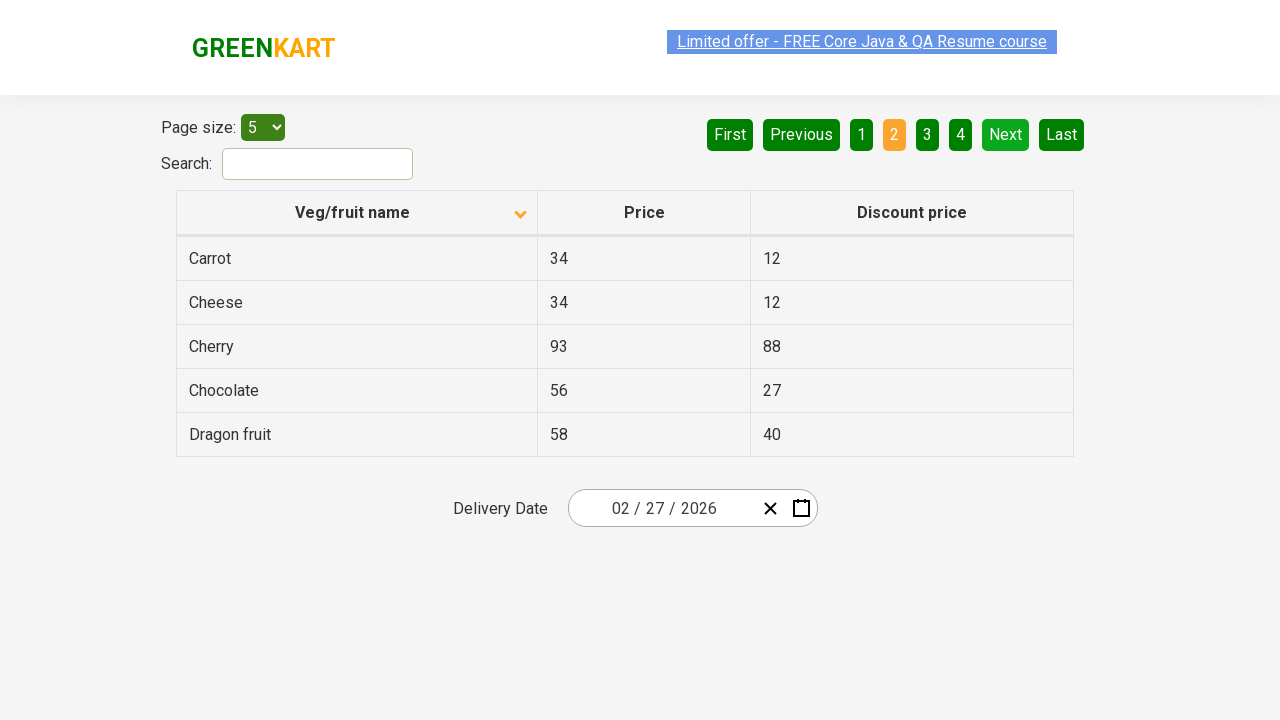

Retrieved all items from current page
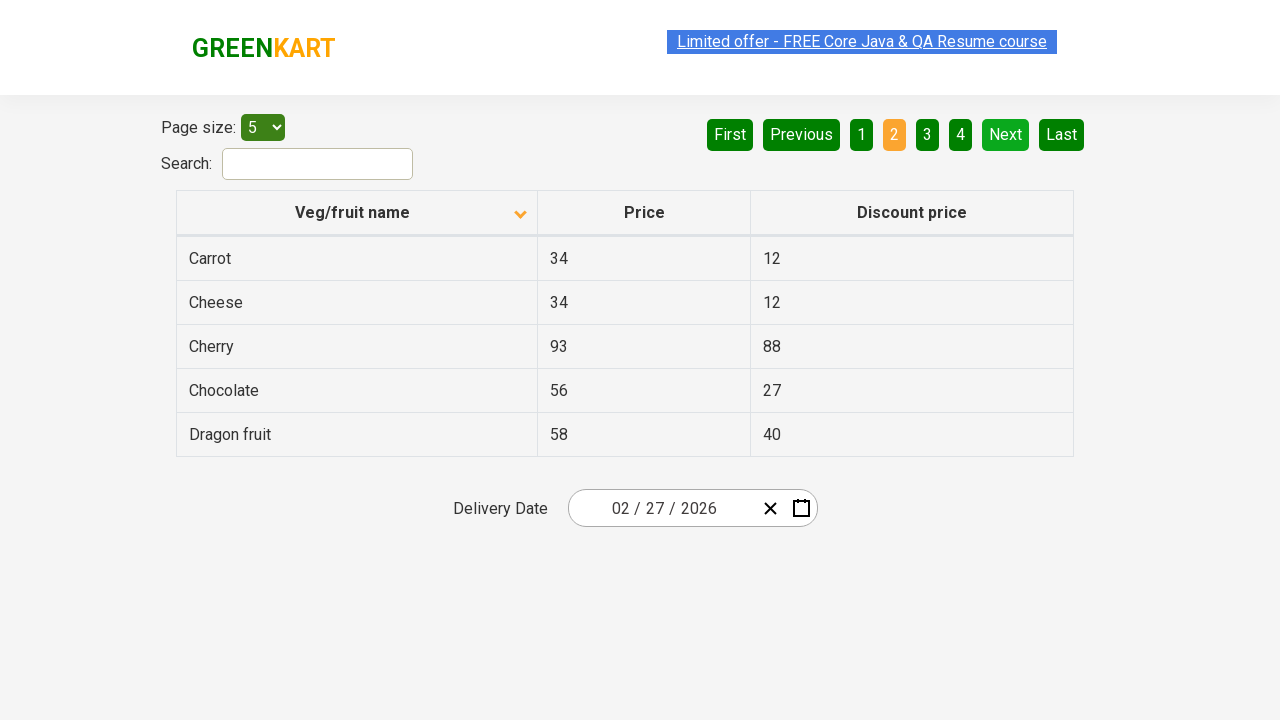

Clicked Next button to navigate to next page at (1006, 134) on [aria-label='Next']
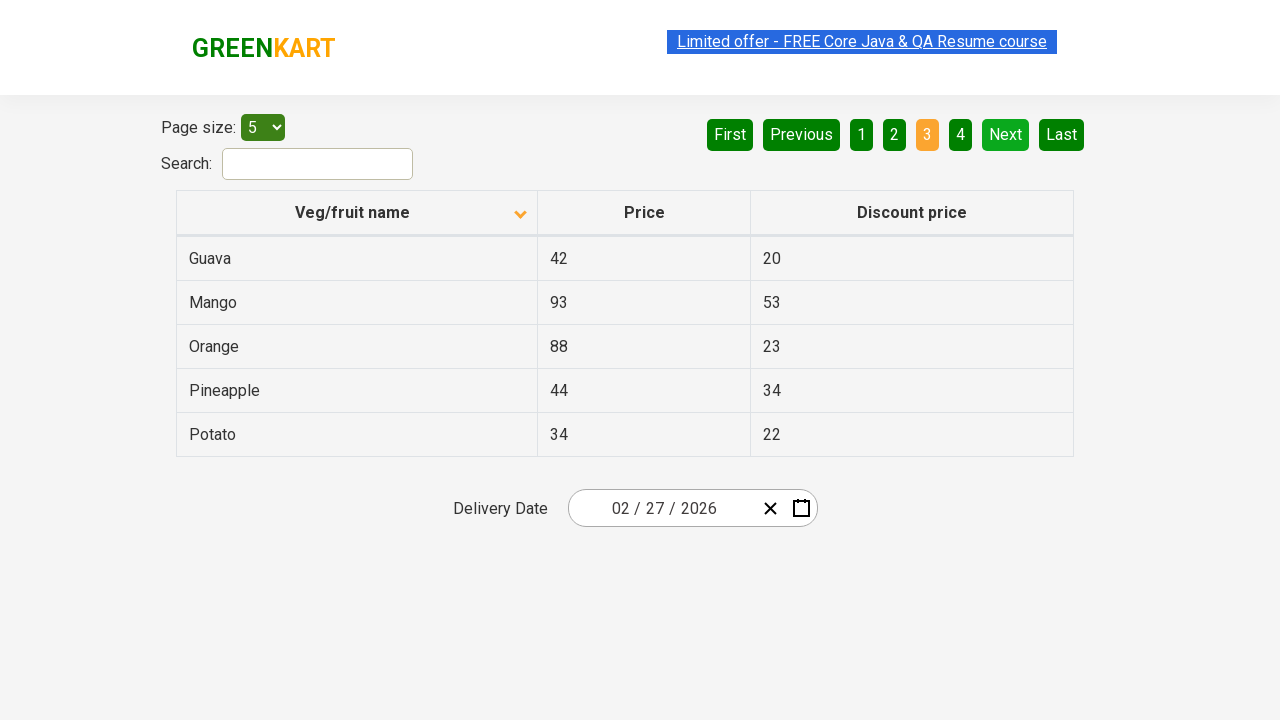

Waited for next page to load
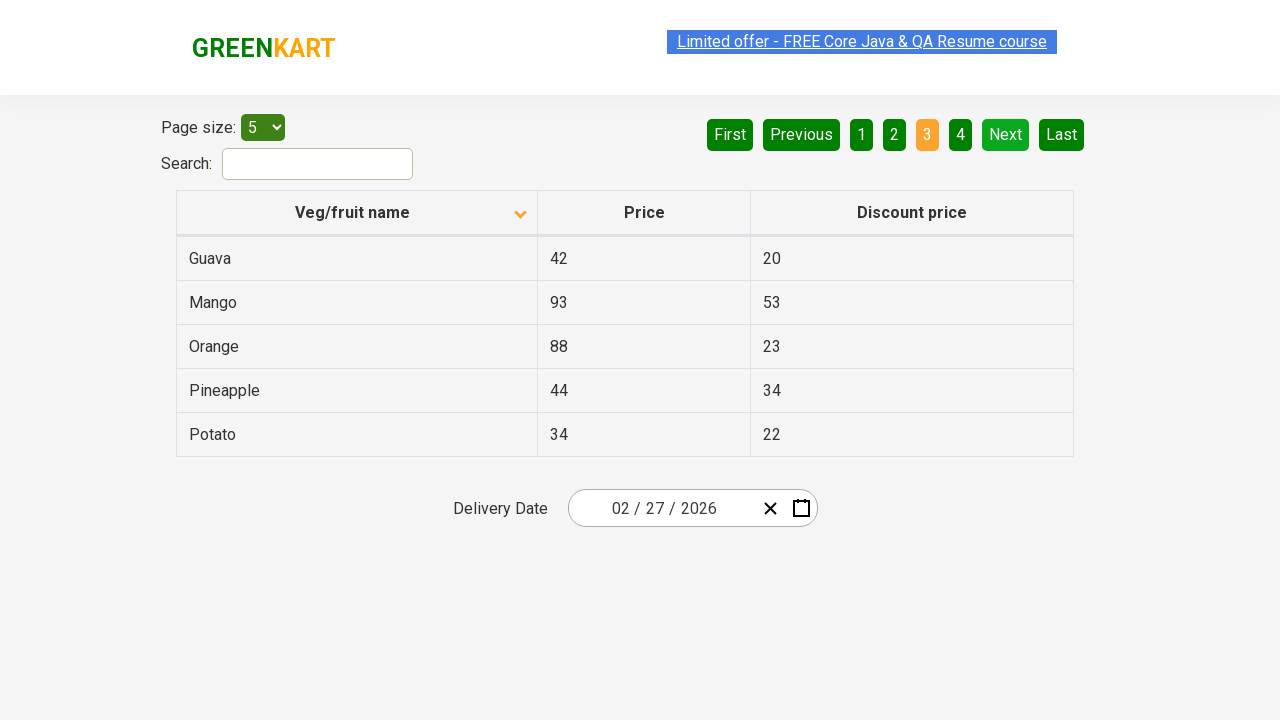

Retrieved all items from current page
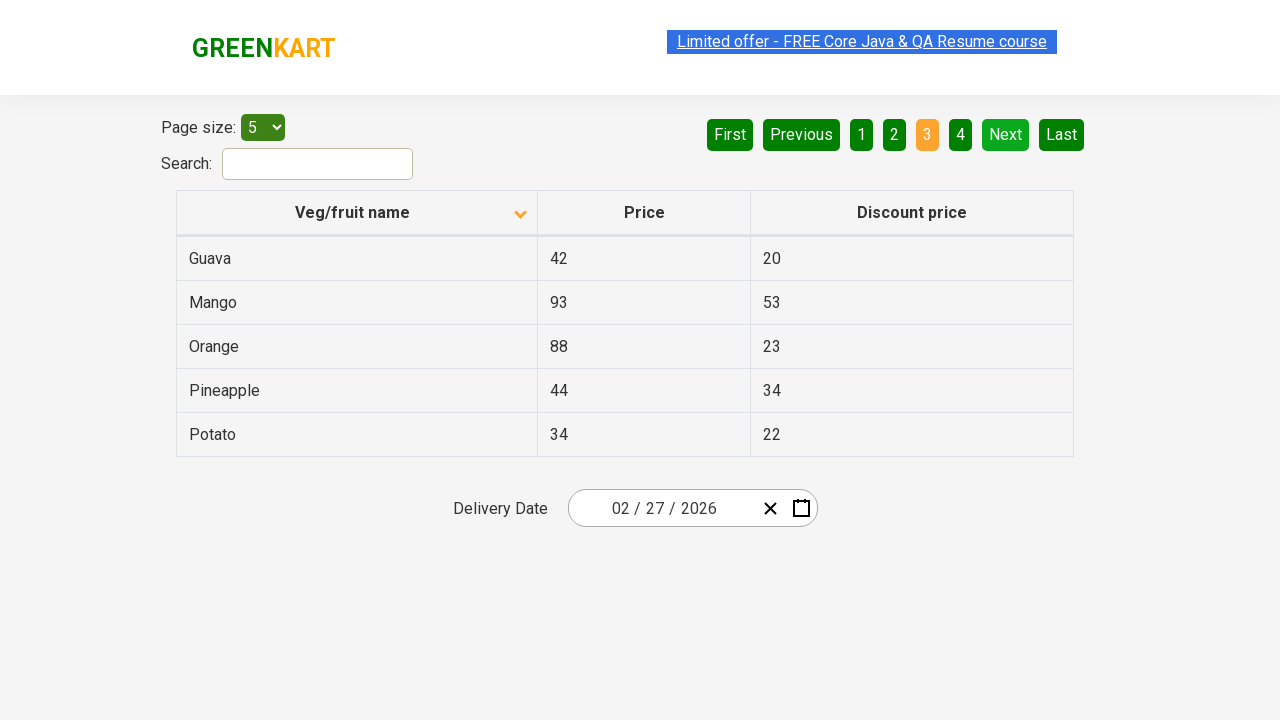

Clicked Next button to navigate to next page at (1006, 134) on [aria-label='Next']
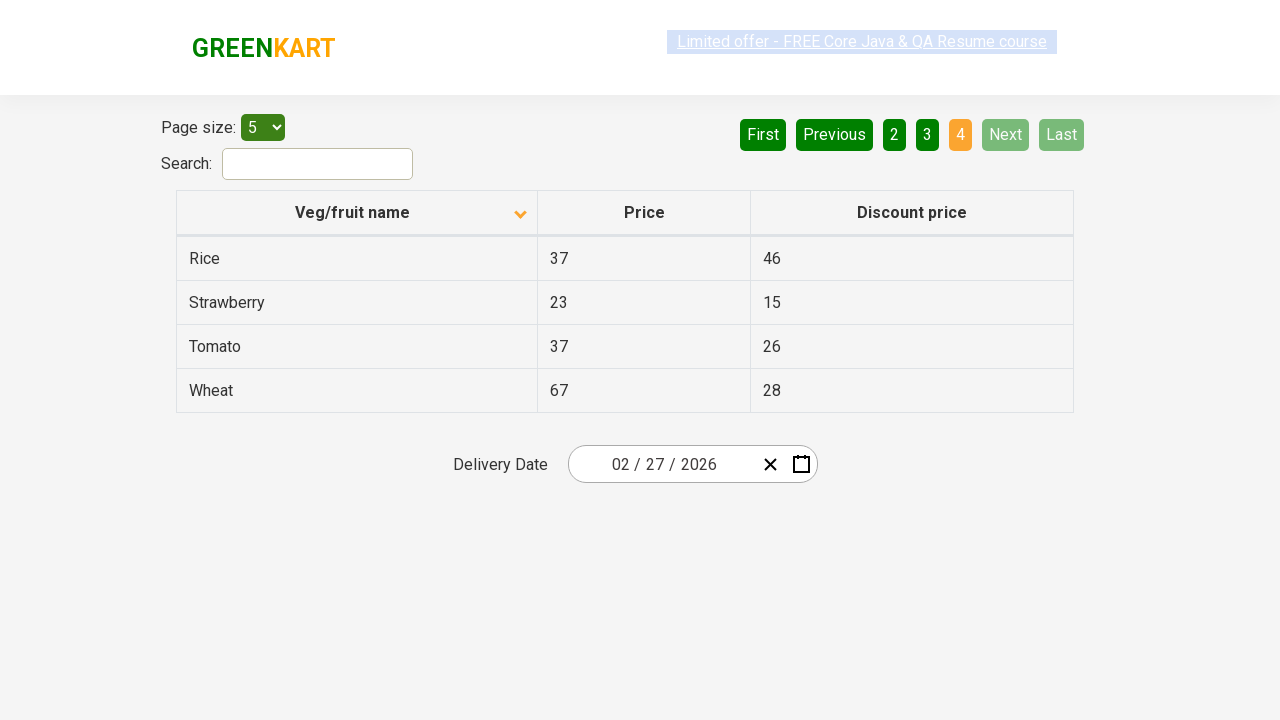

Waited for next page to load
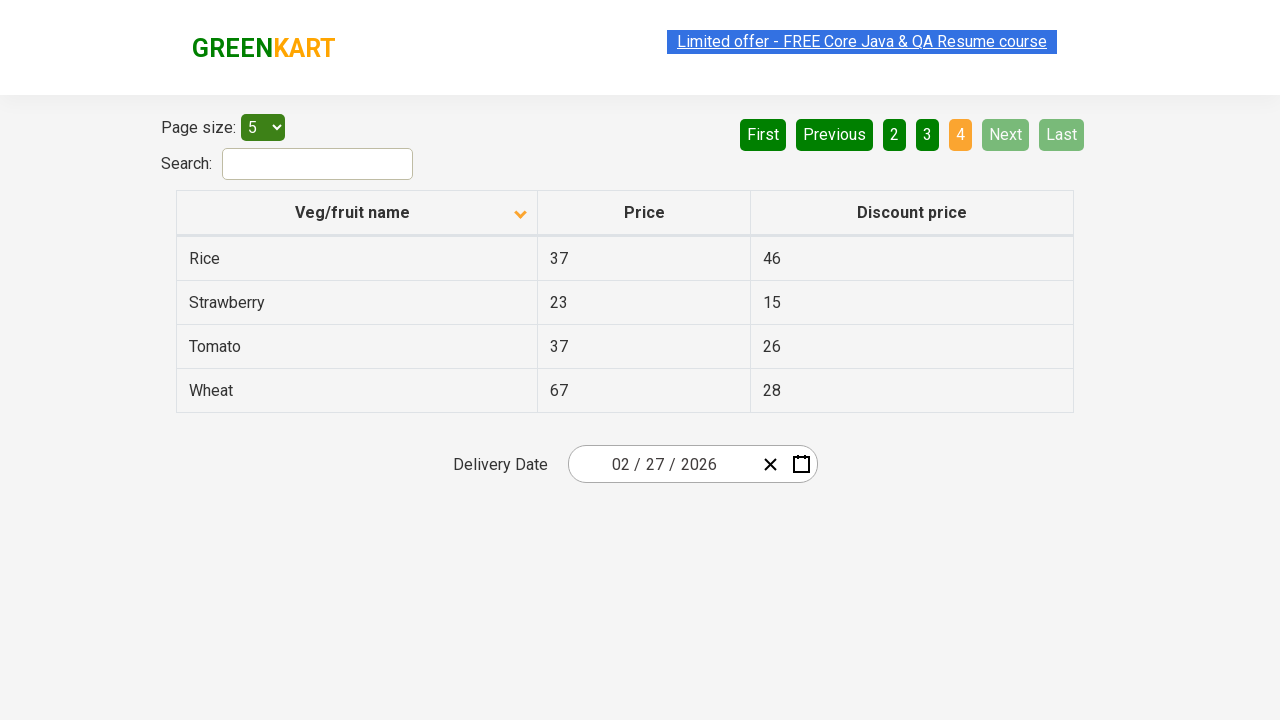

Retrieved all items from current page
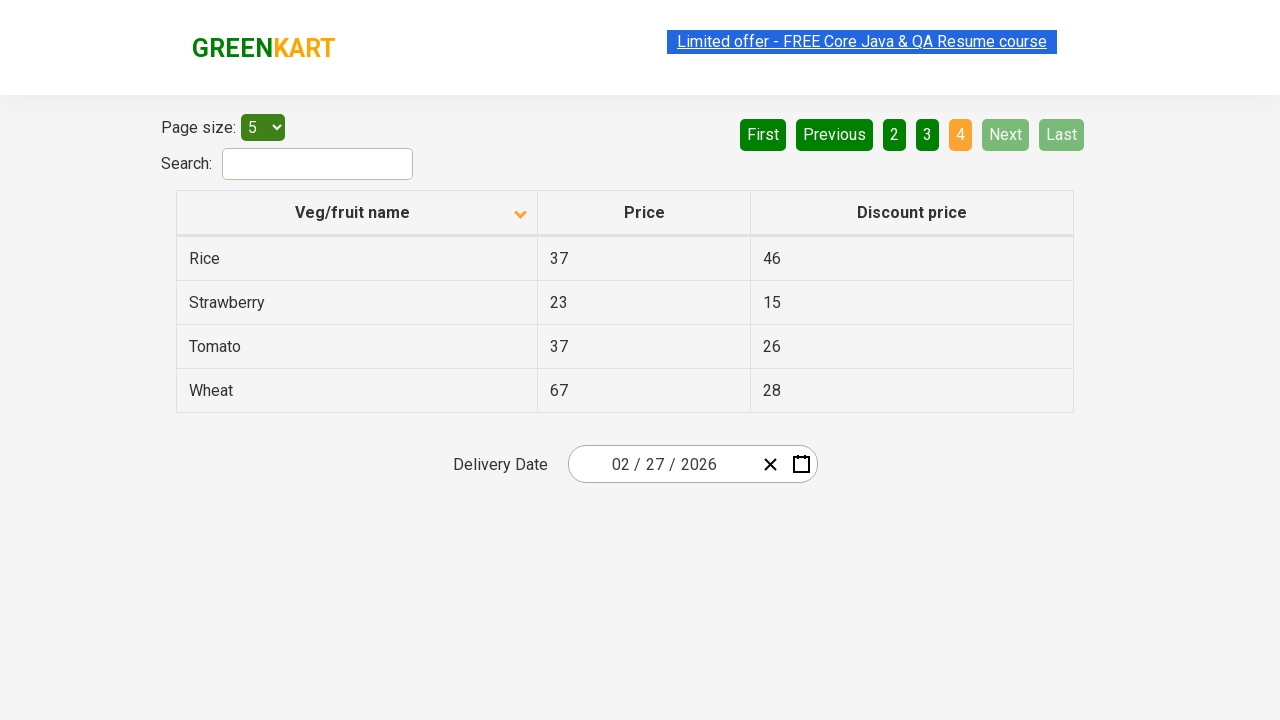

Found 'Rice' item in table
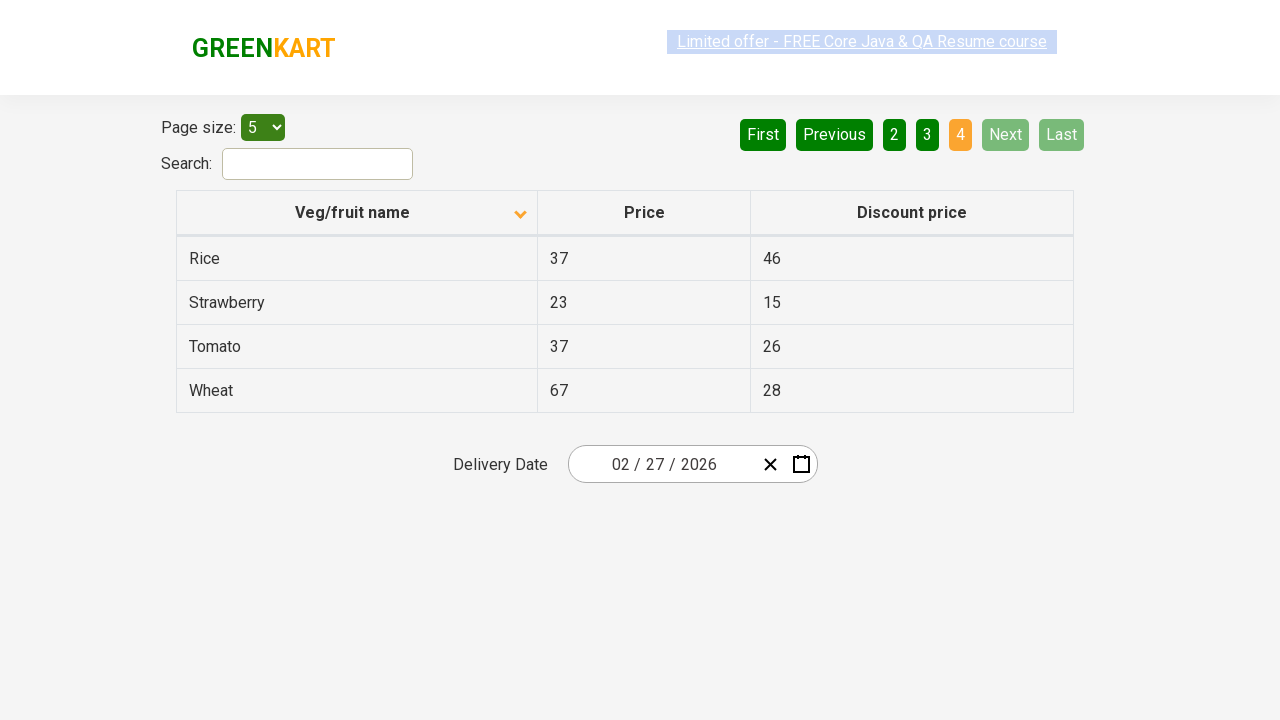

Confirmed 'Rice' item was found in pagination
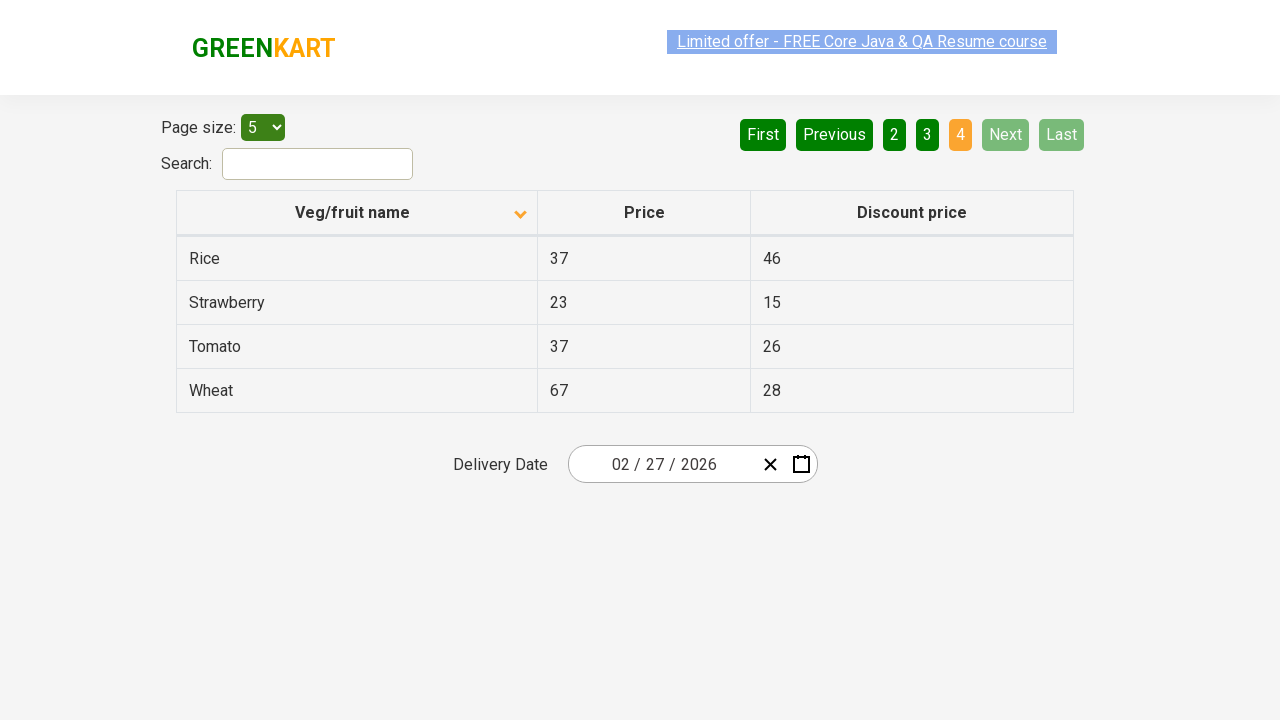

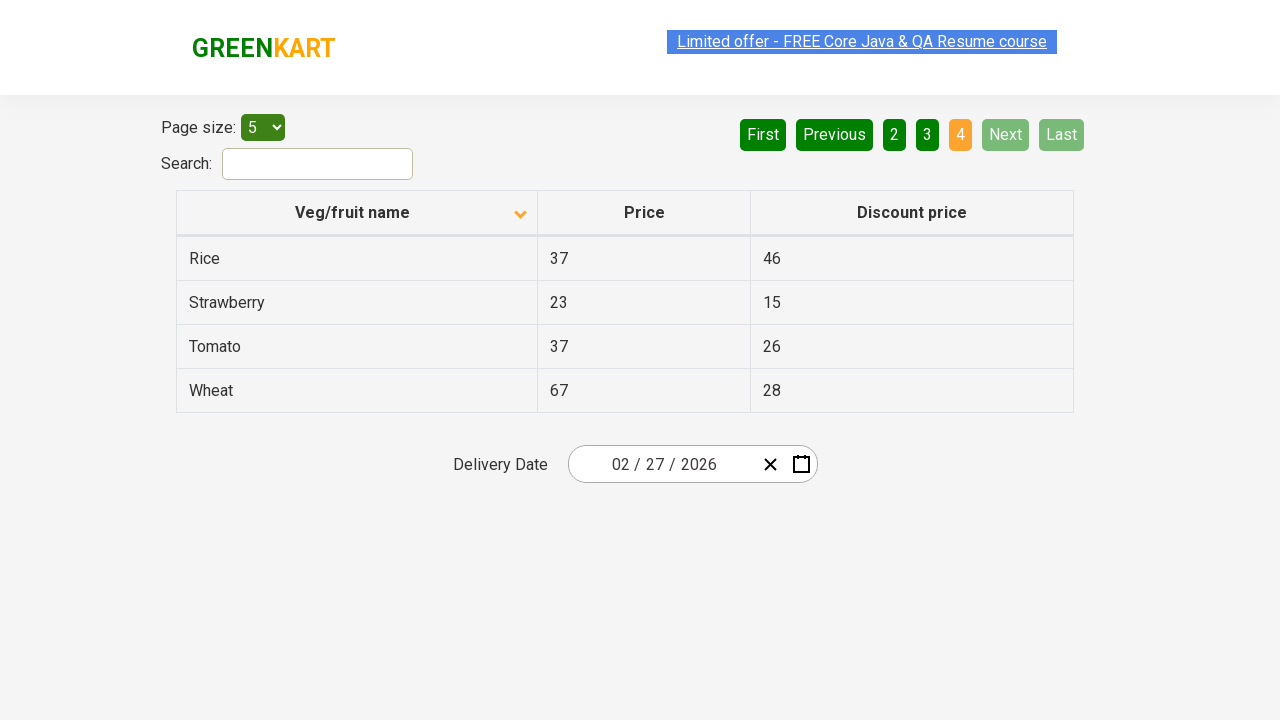